Waits for a price to reach $100, clicks a book button, then solves a mathematical problem and submits the answer

Starting URL: http://suninjuly.github.io/explicit_wait2.html

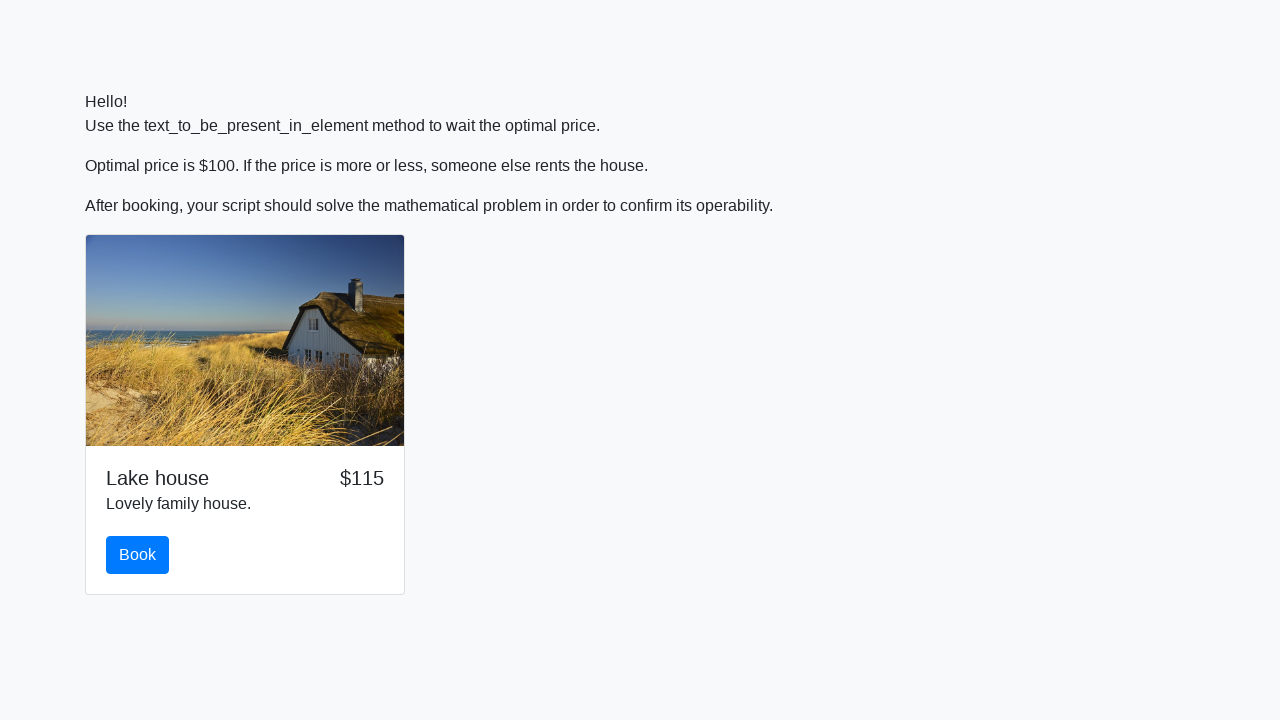

Waited for price to reach $100
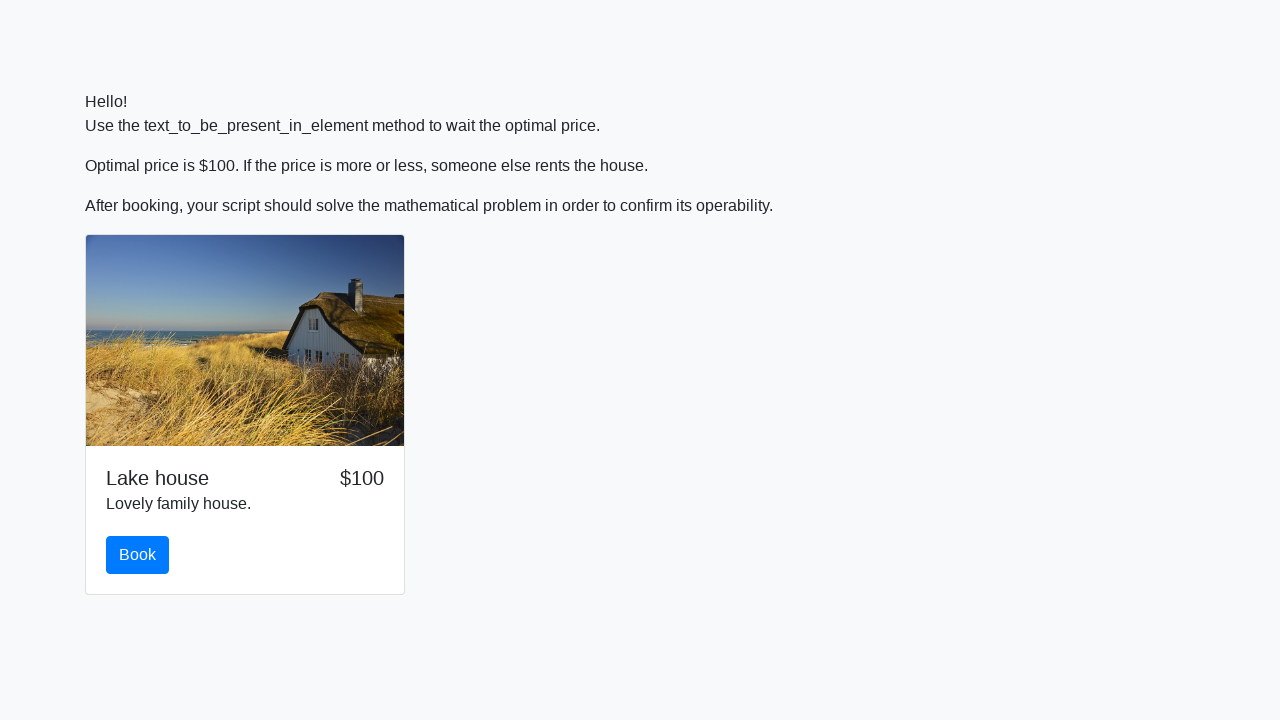

Clicked the book button at (138, 555) on #book
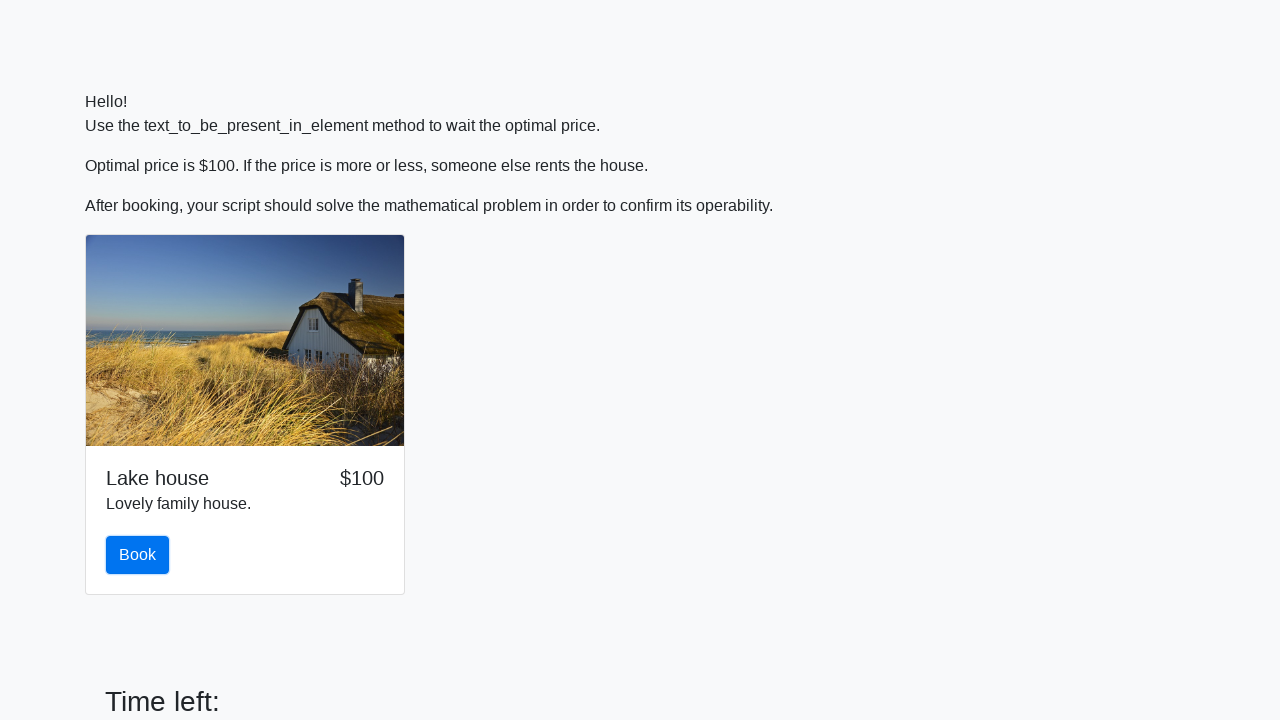

Retrieved input value: 435
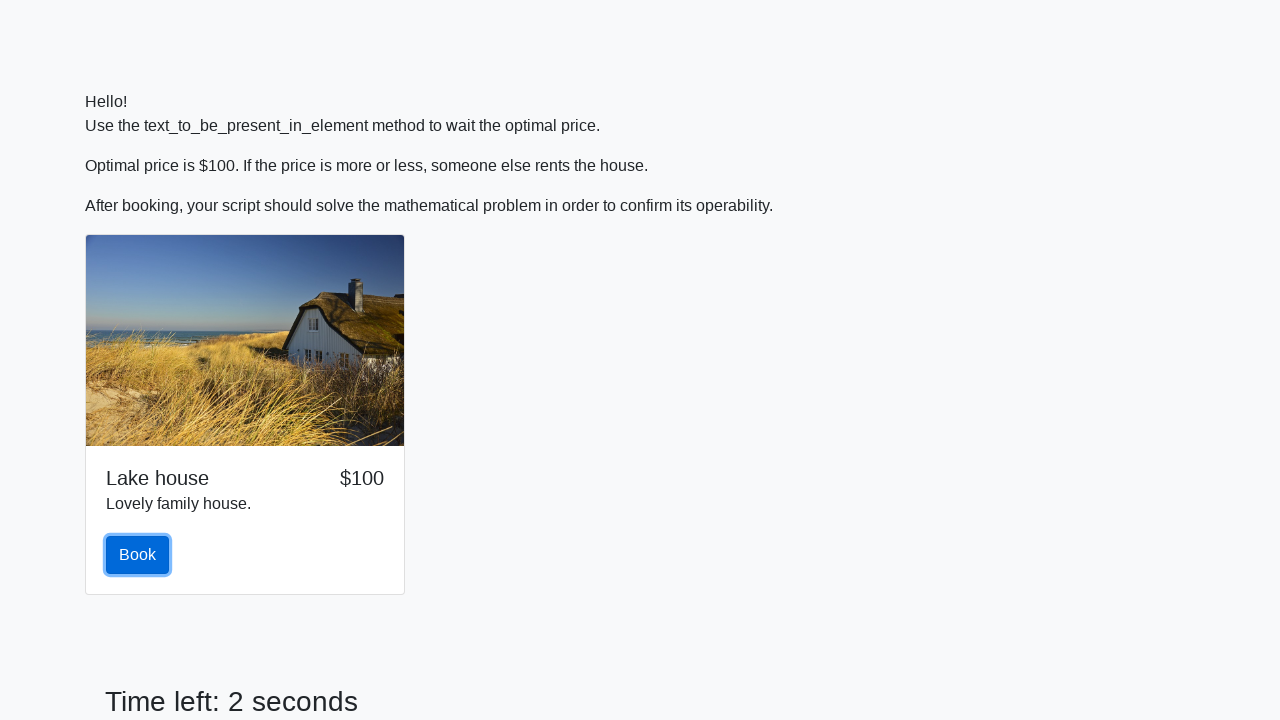

Calculated answer: 2.4787799005551987 using formula log(abs(12*sin(435)))
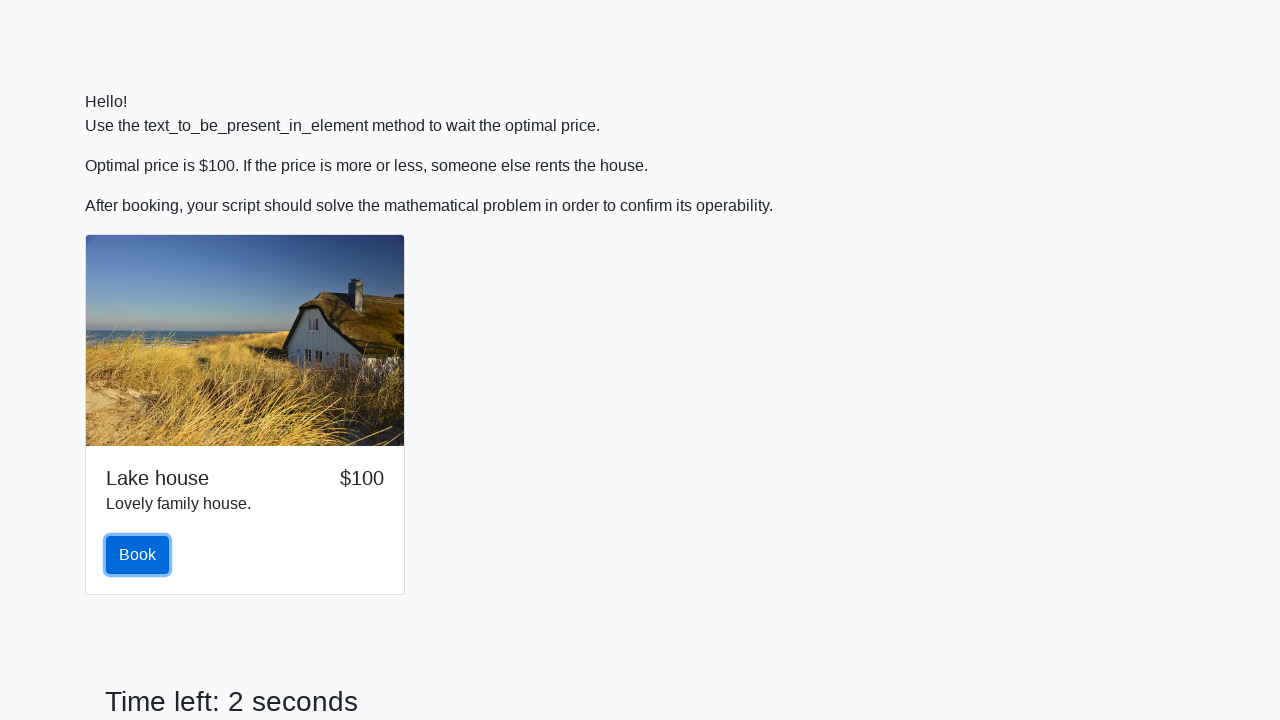

Filled answer field with calculated value: 2.4787799005551987 on #answer
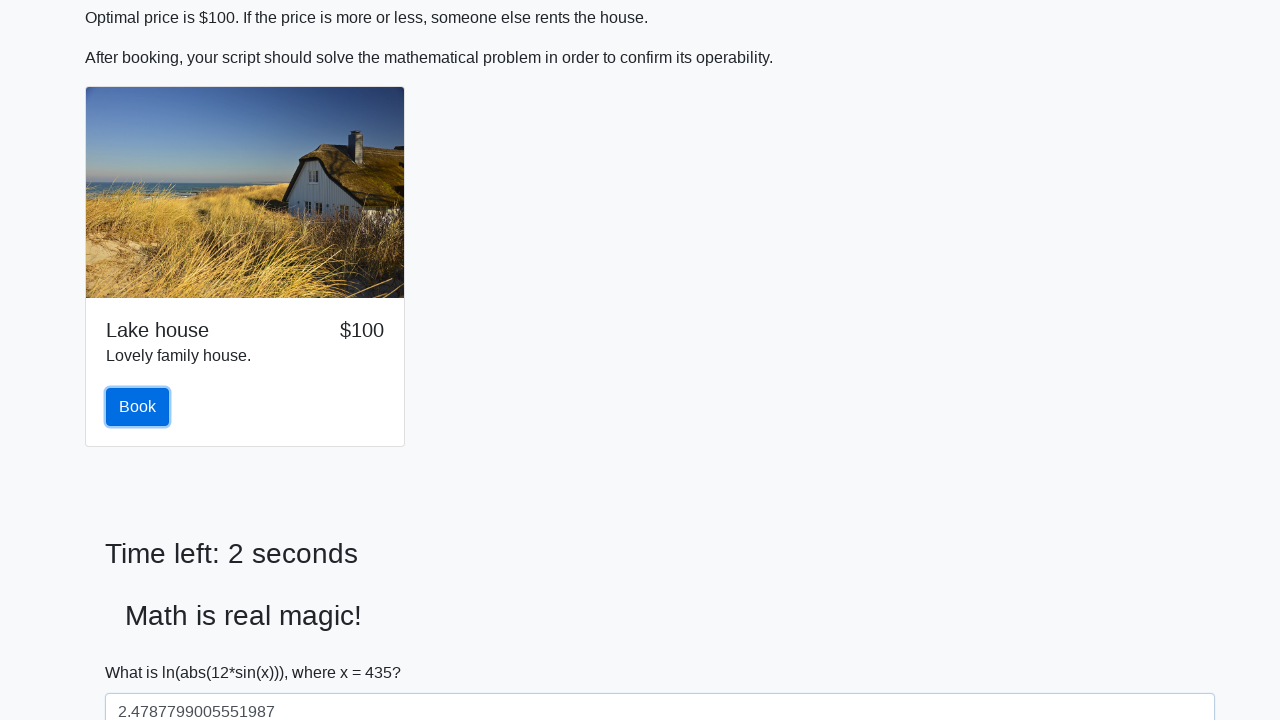

Clicked solve button to submit answer at (143, 651) on #solve
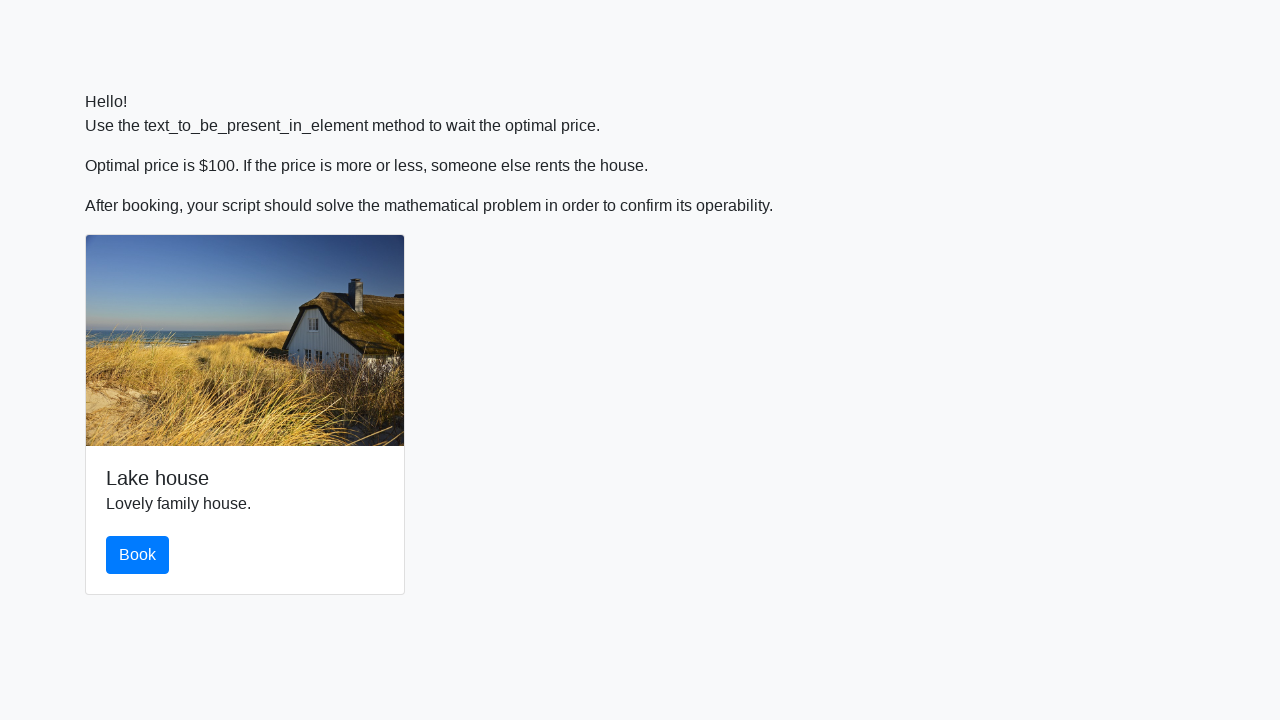

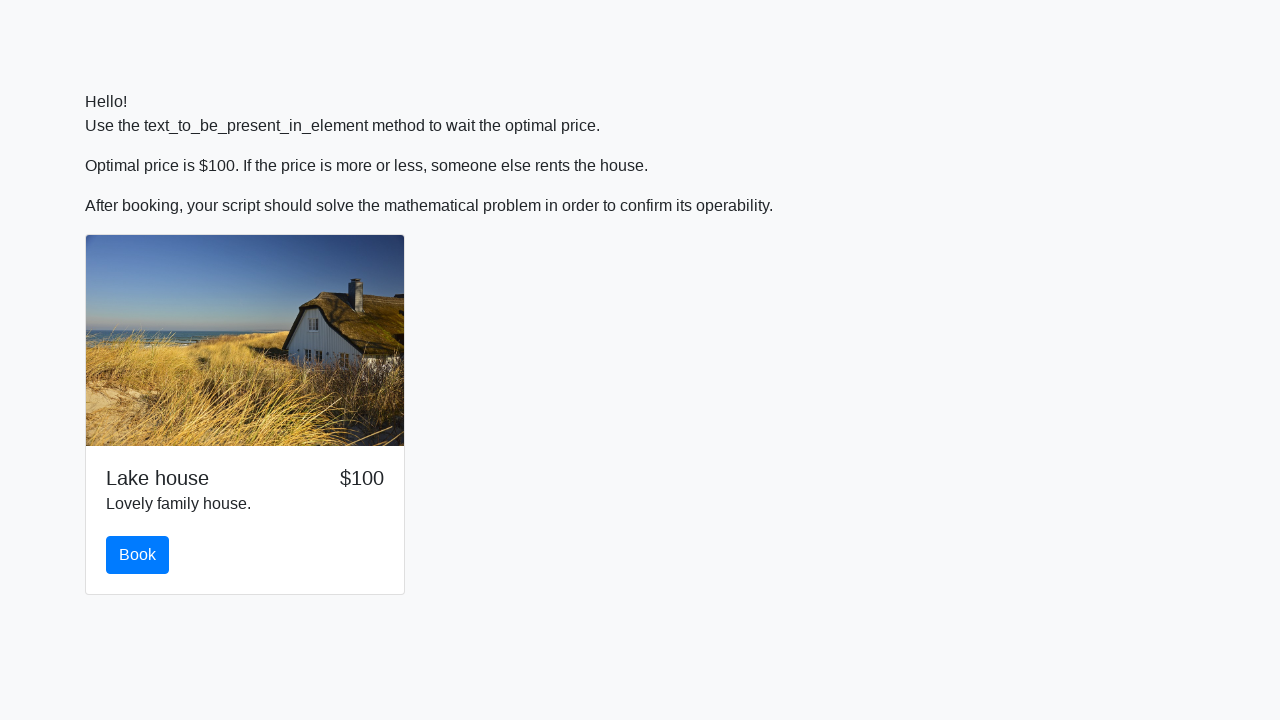